Tests that the counter displays the current number of todo items as items are added

Starting URL: https://demo.playwright.dev/todomvc

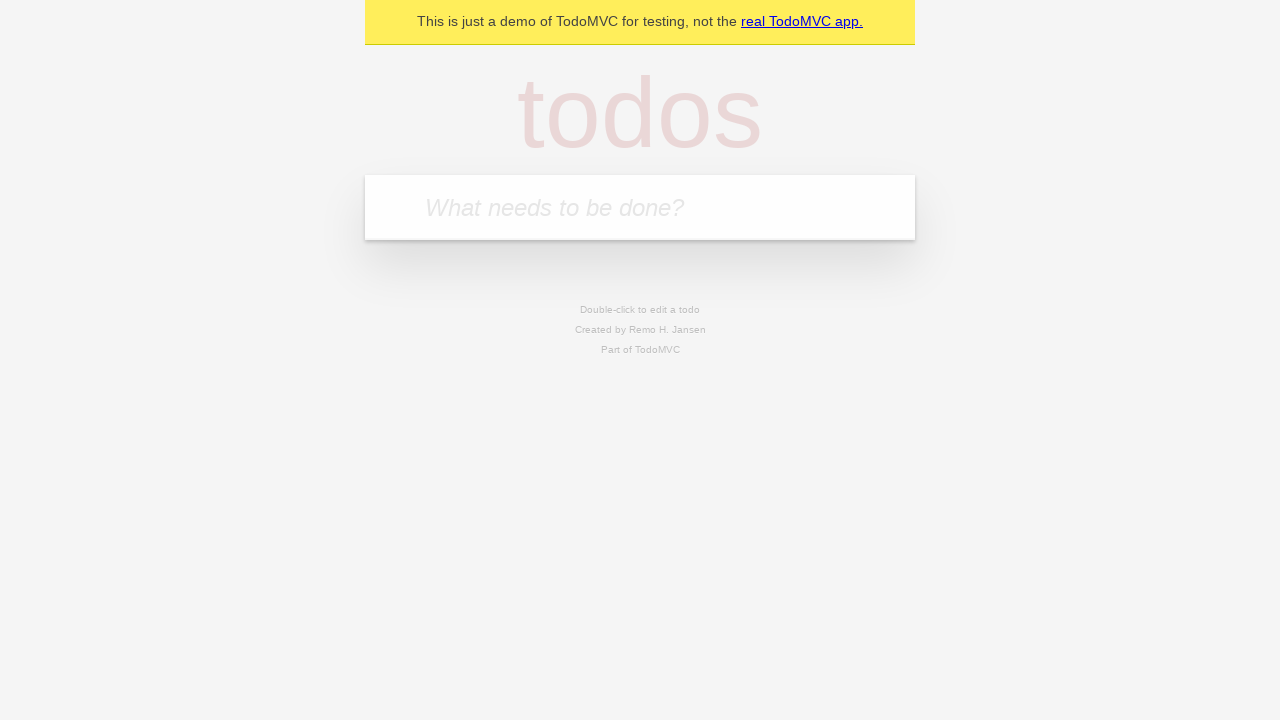

Located the new todo input field
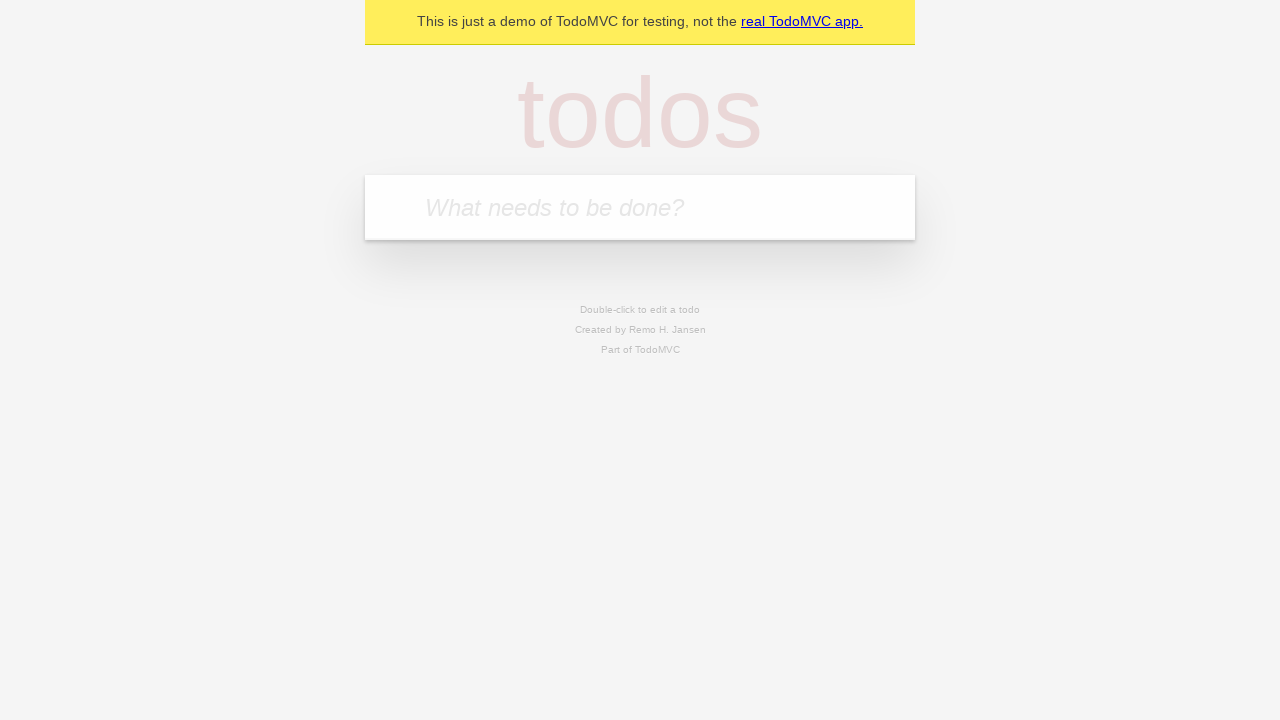

Filled first todo with 'buy some cheese' on internal:attr=[placeholder="What needs to be done?"i]
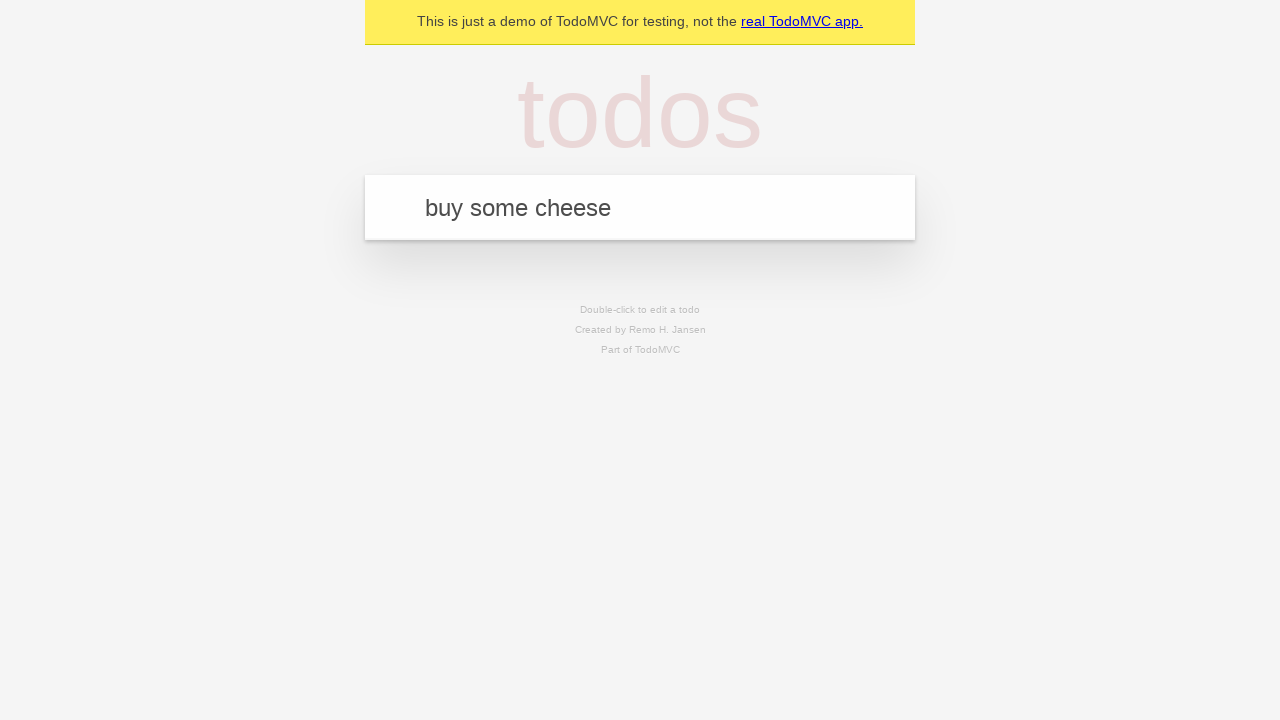

Pressed Enter to add first todo item on internal:attr=[placeholder="What needs to be done?"i]
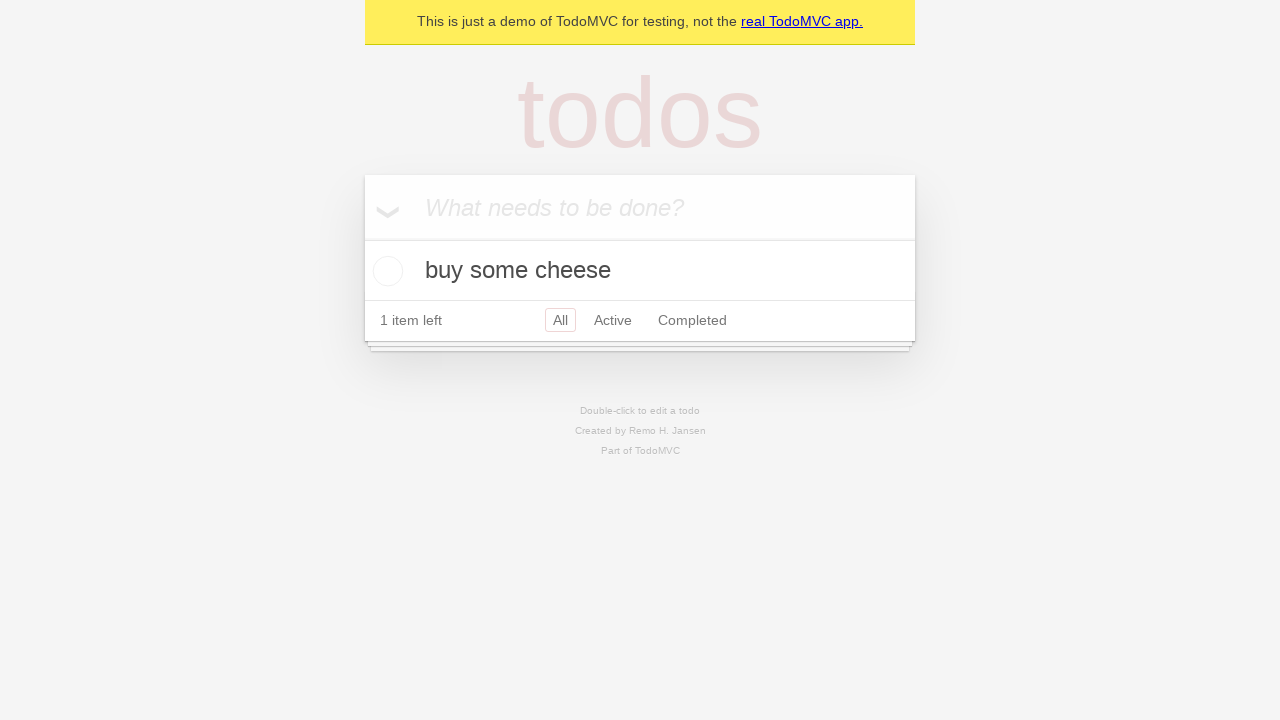

Todo counter element appeared showing 1 item
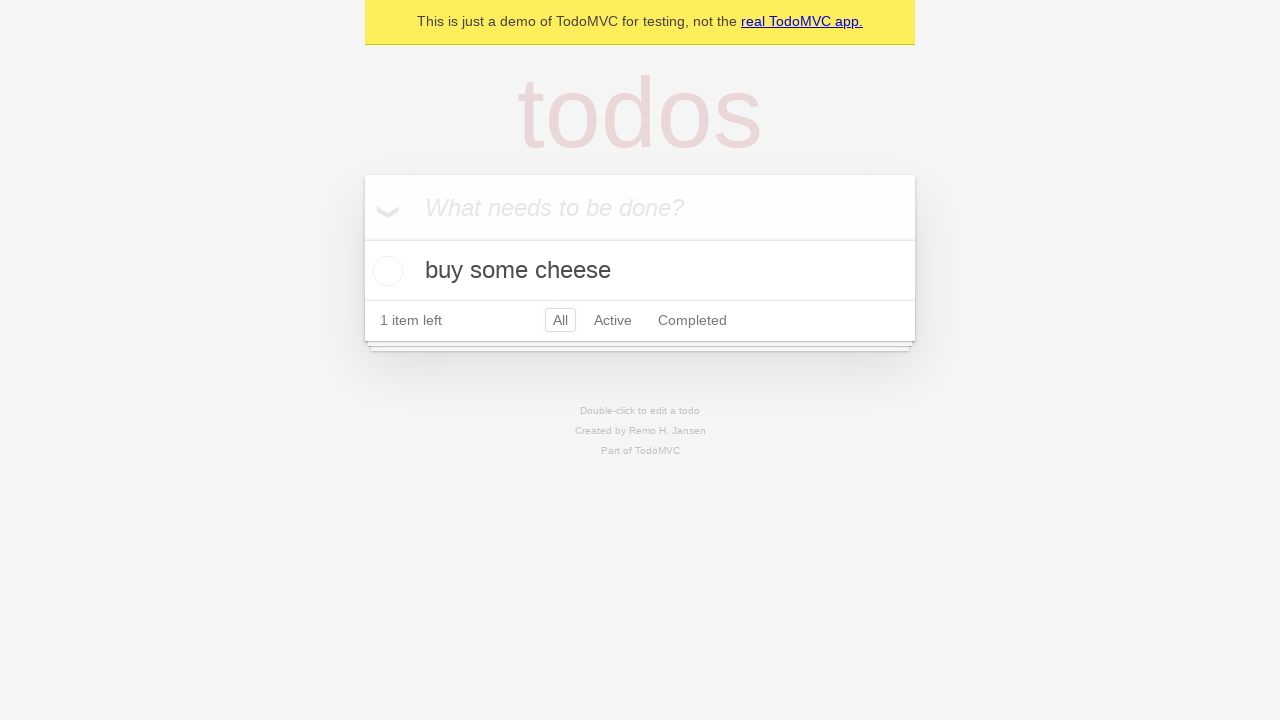

Filled second todo with 'feed the cat' on internal:attr=[placeholder="What needs to be done?"i]
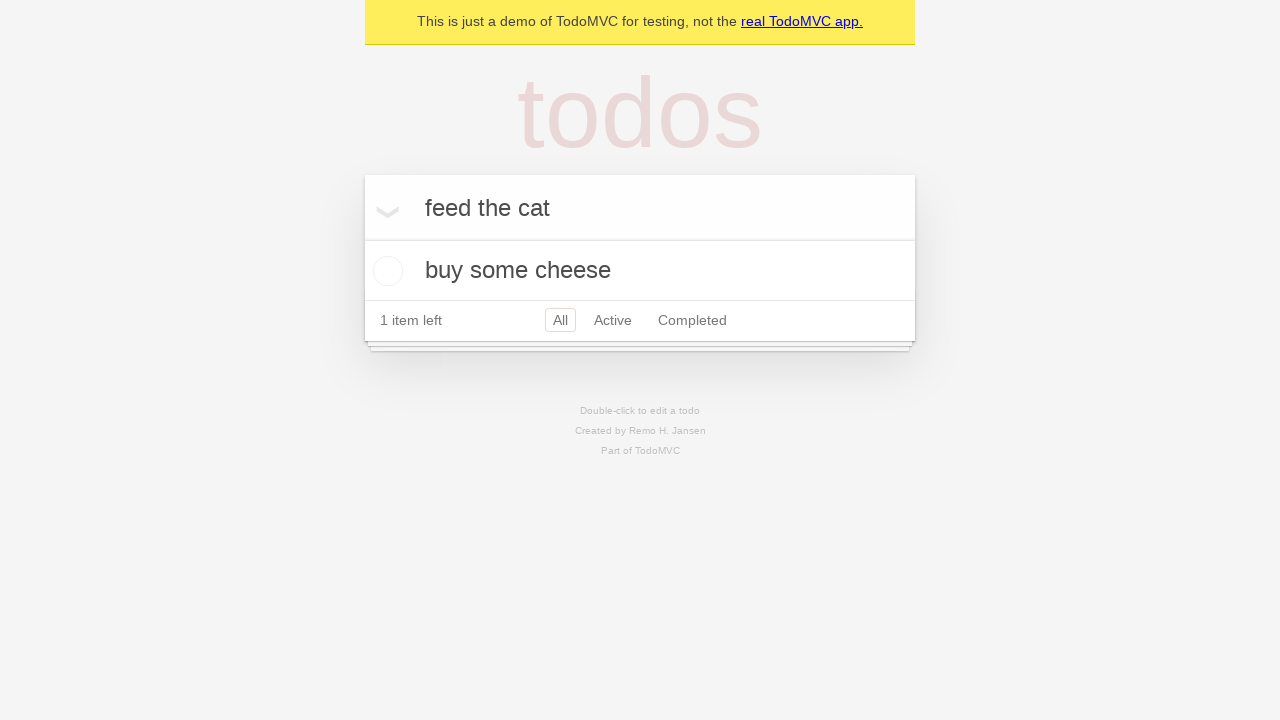

Pressed Enter to add second todo item on internal:attr=[placeholder="What needs to be done?"i]
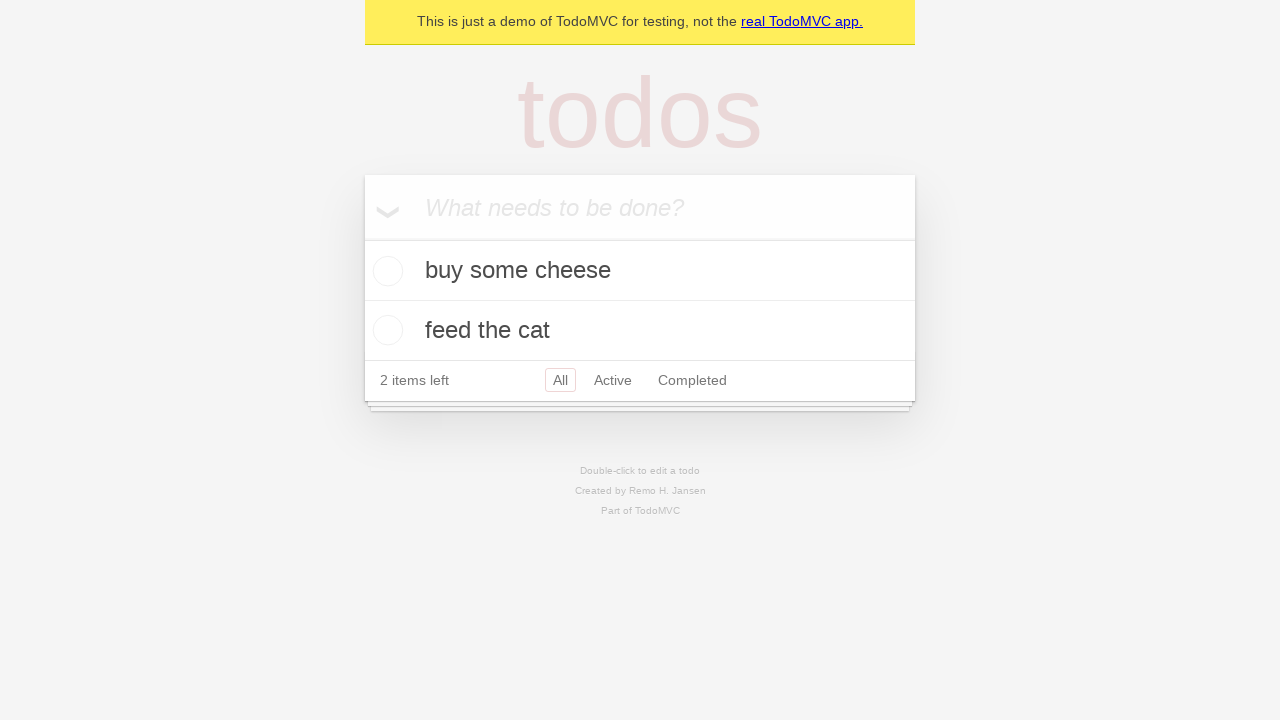

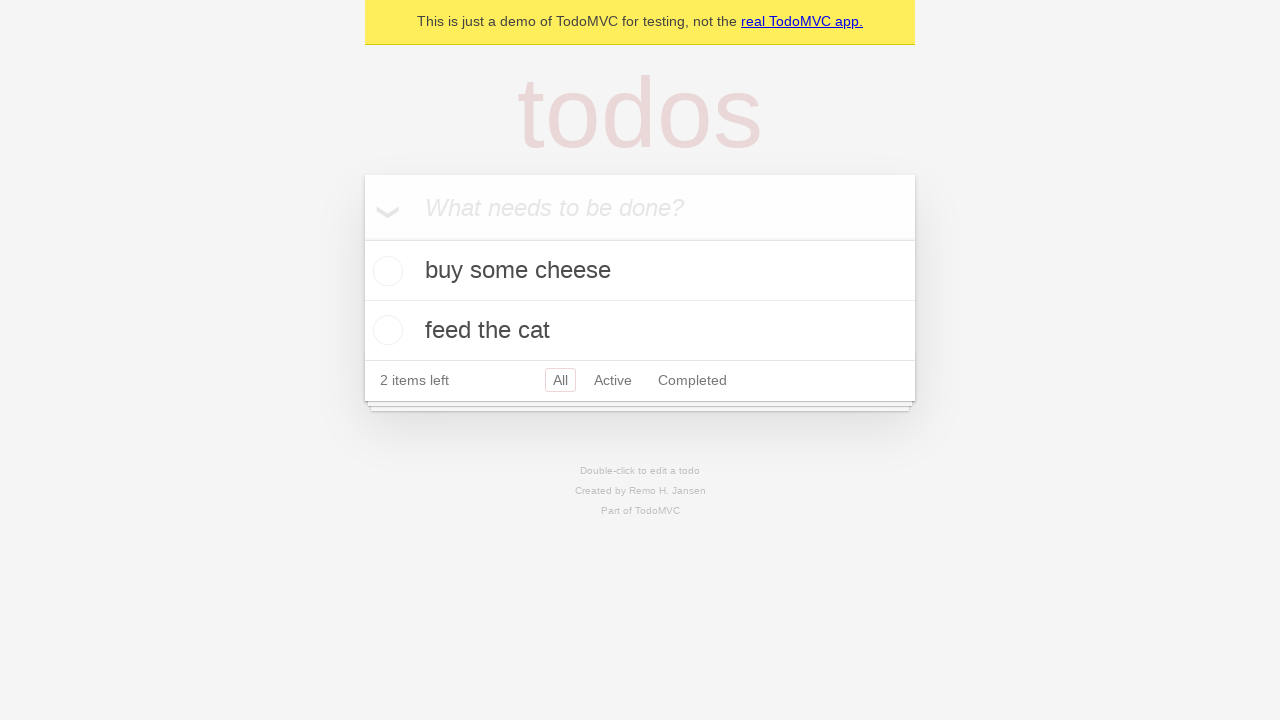